Navigates to the TechNovaBank login page and verifies the page loads correctly by checking the page title.

Starting URL: https://technovaschool.github.io/TechNovaBank/LoginPage.html

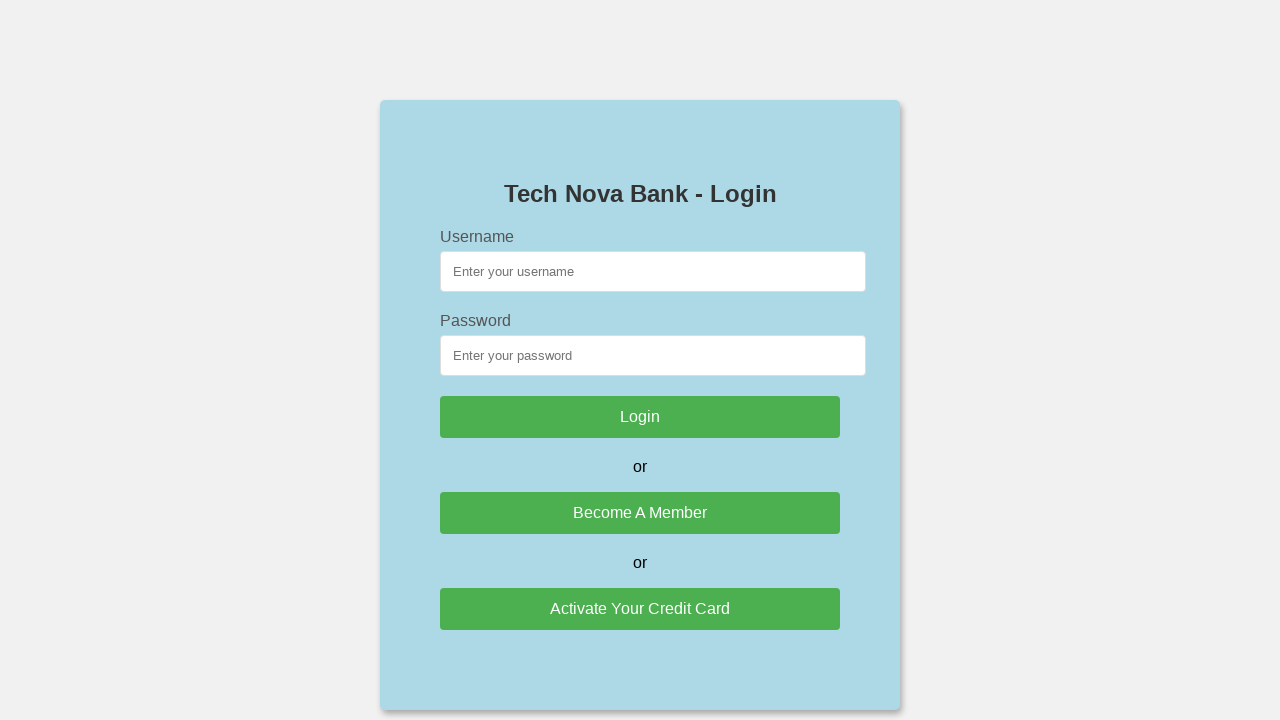

Navigated to TechNovaBank login page
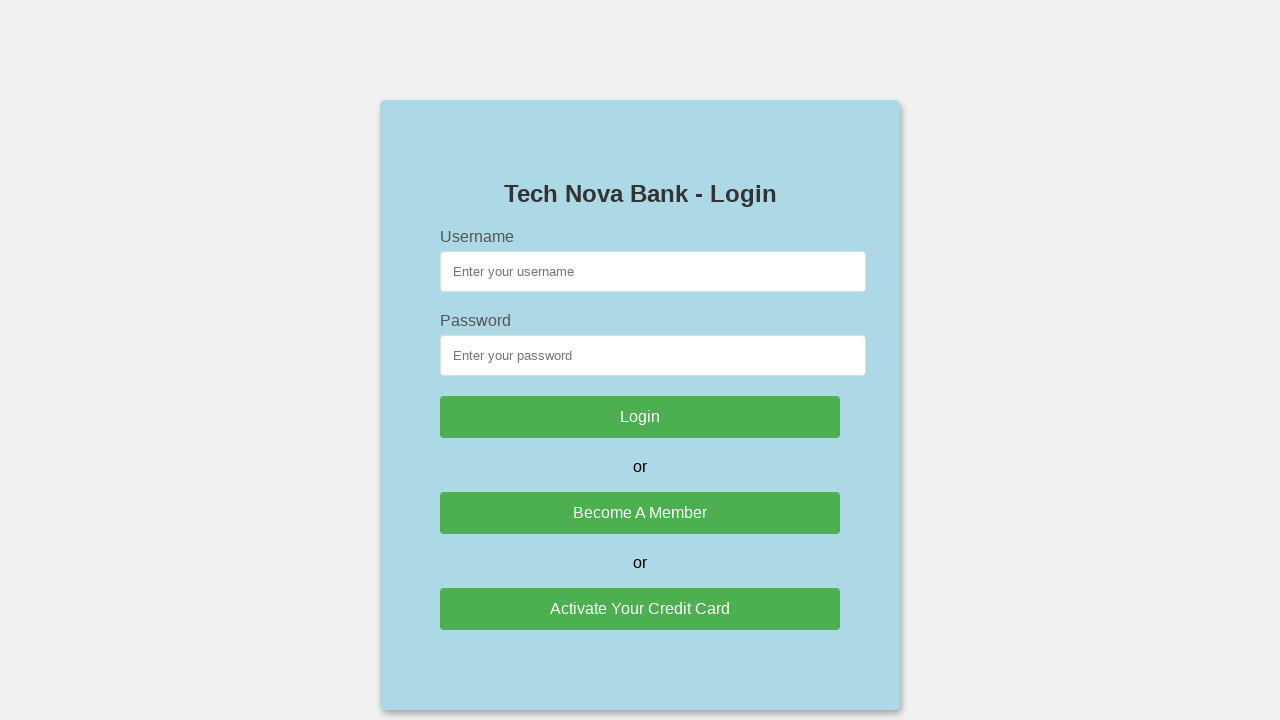

Retrieved page title: 'TN Bank - Login'
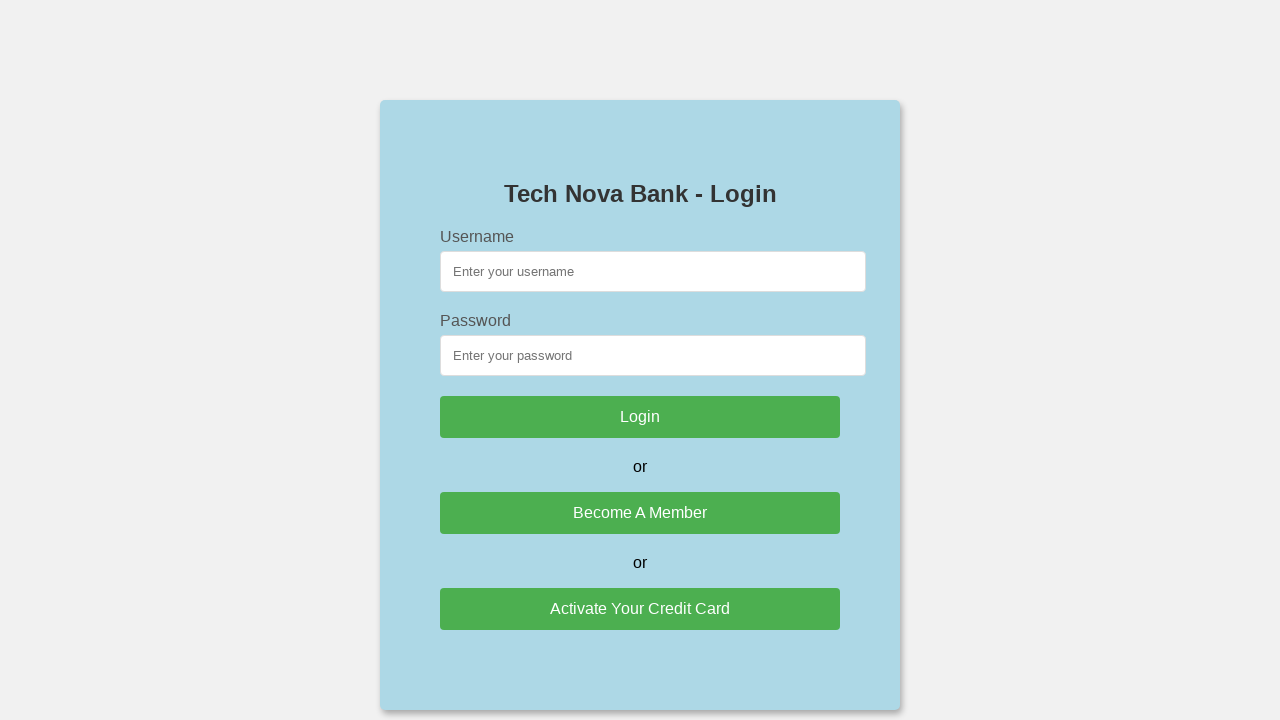

Verified page title matches expected title 'TN Bank - Login'
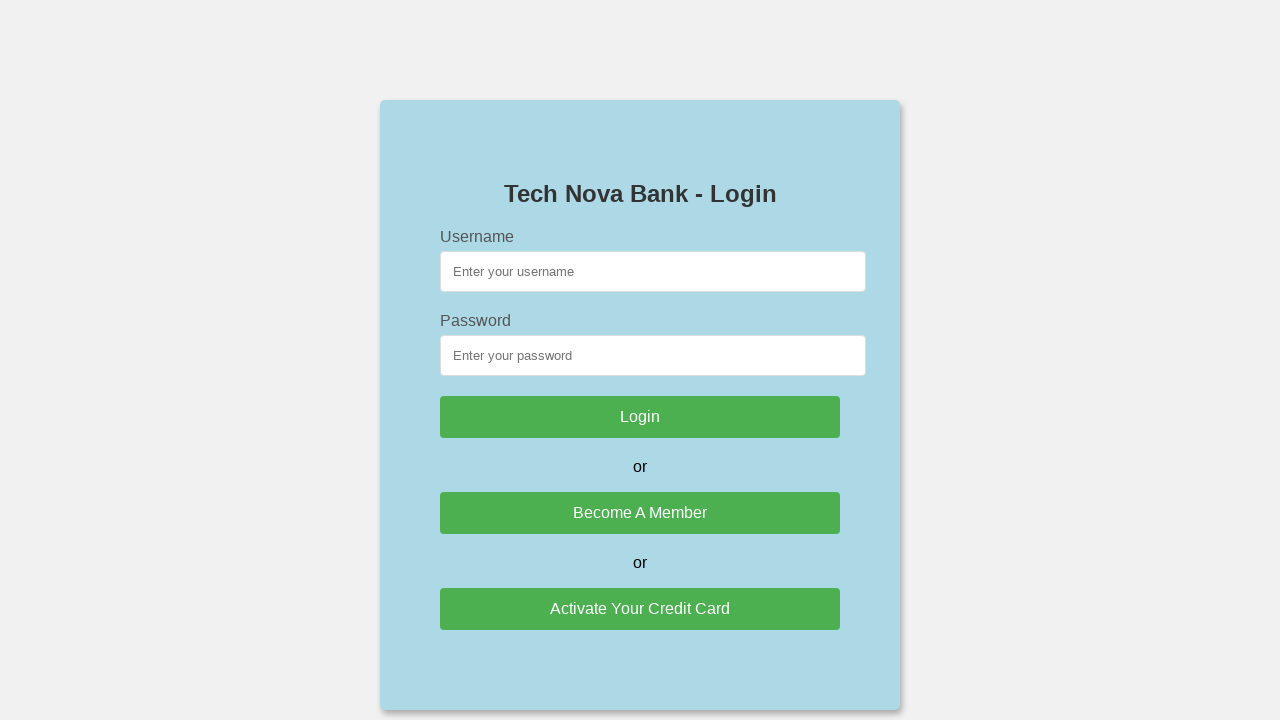

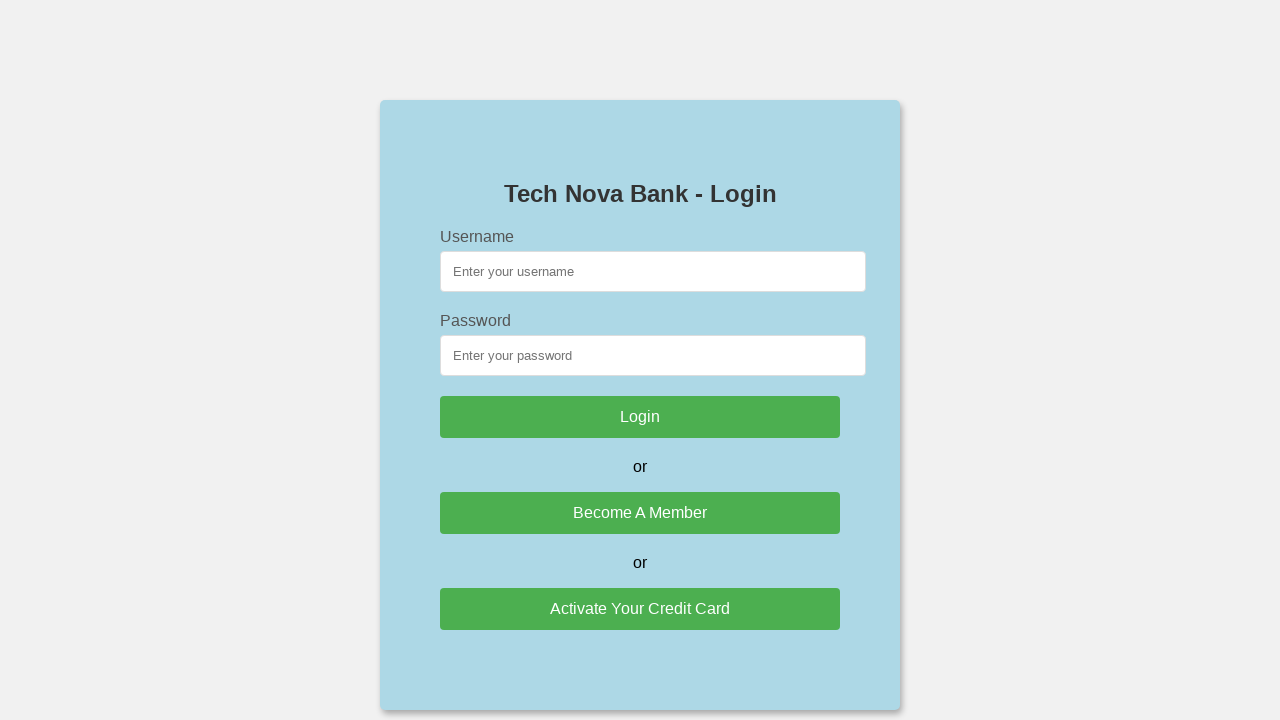